Tests the search functionality on the PROS website by opening the search toggle and entering a search term

Starting URL: http://pros.unicam.it/

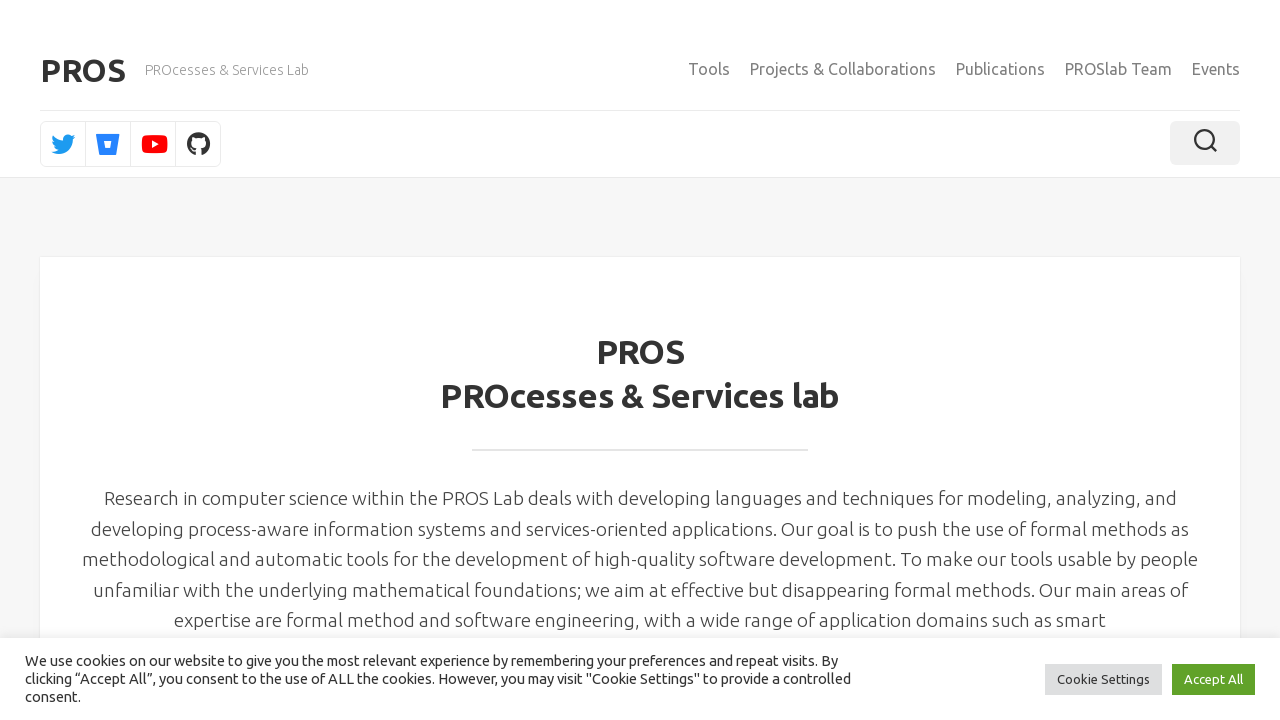

Clicked search toggle button at (1205, 143) on .toggle-search
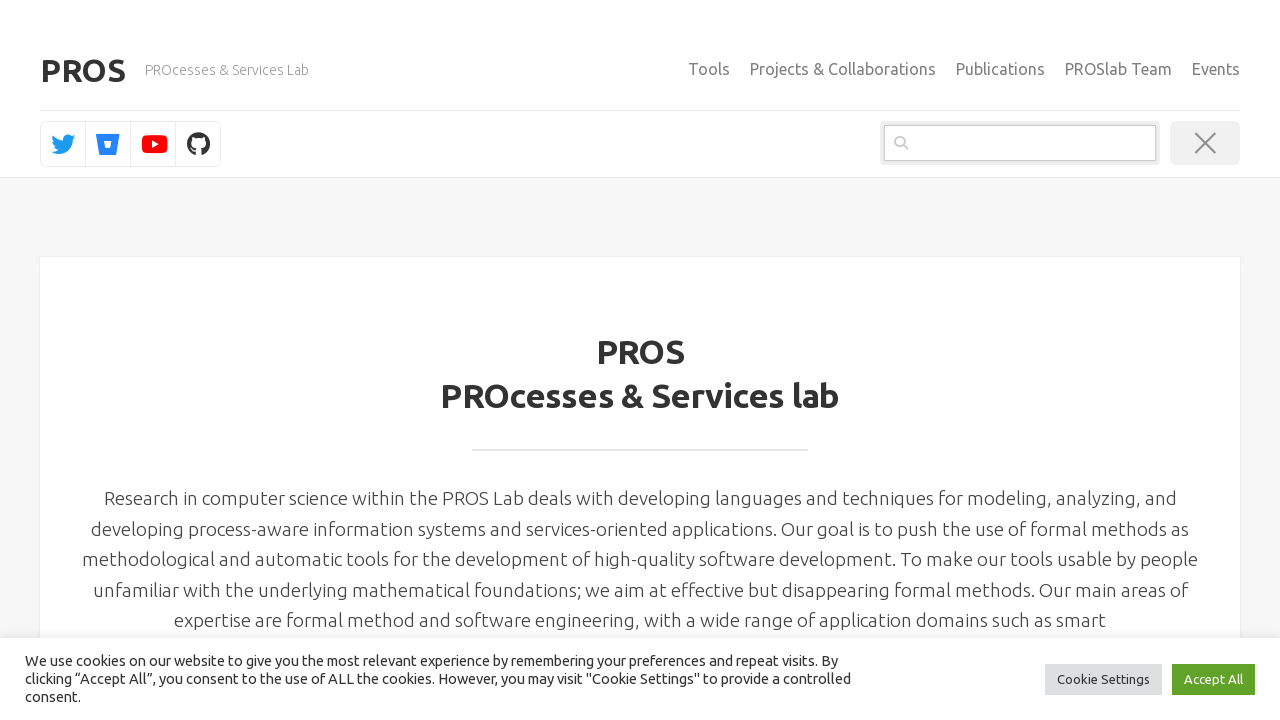

Clicked search input field at (1020, 143) on .search
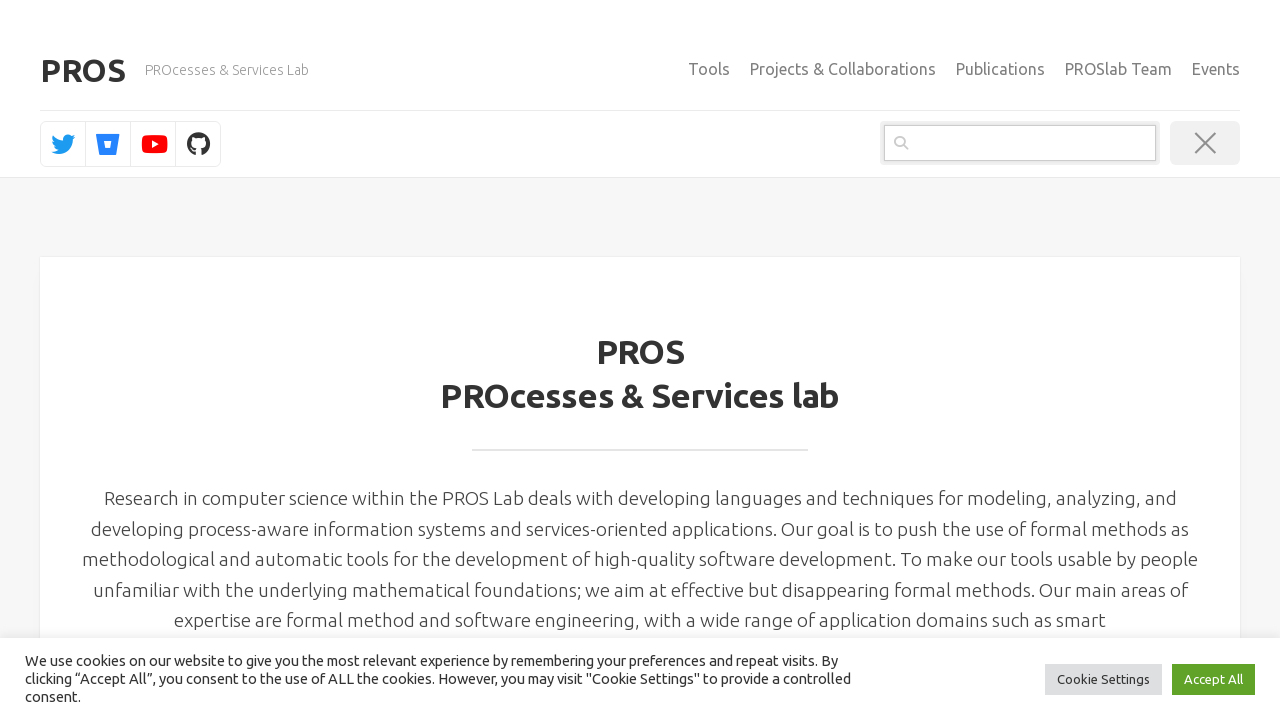

Entered search term 'bprove' in search field on .search
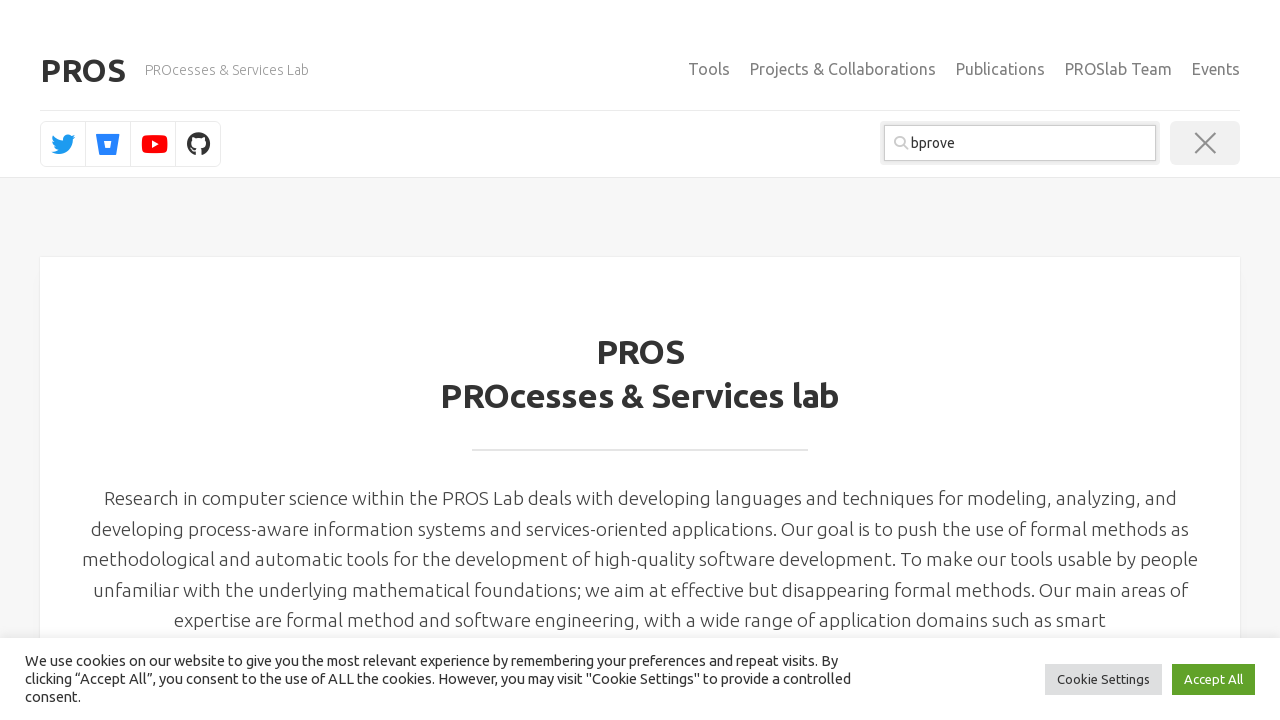

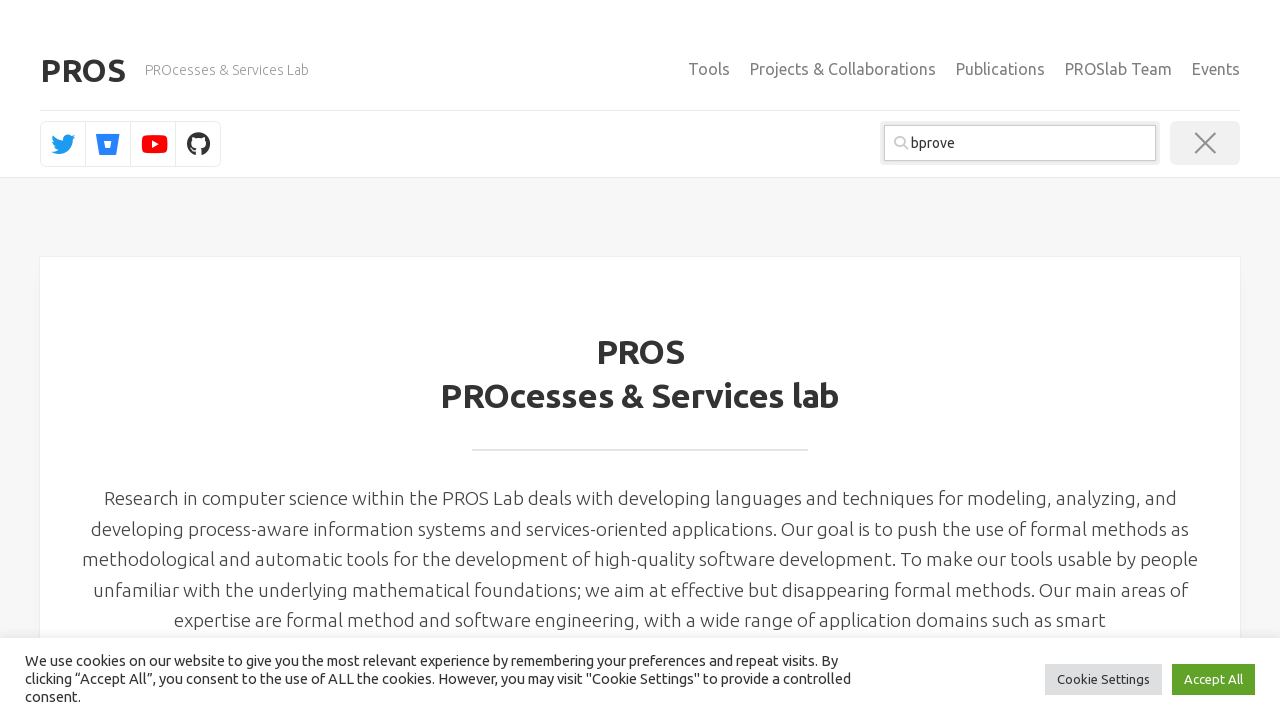